Tests the ability to inject jQuery and jQuery Growl library into a page via JavaScript execution, then displays notification messages in the browser using the growl plugin.

Starting URL: http://the-internet.herokuapp.com

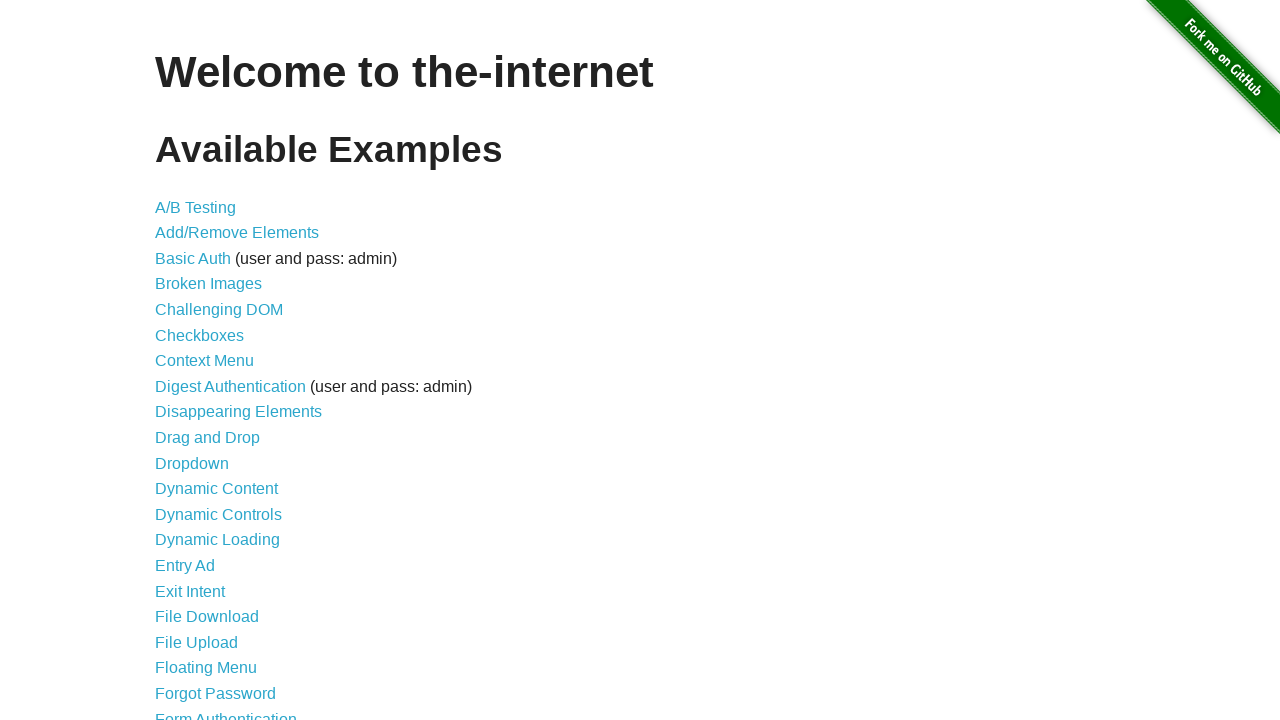

Injected jQuery library into the page
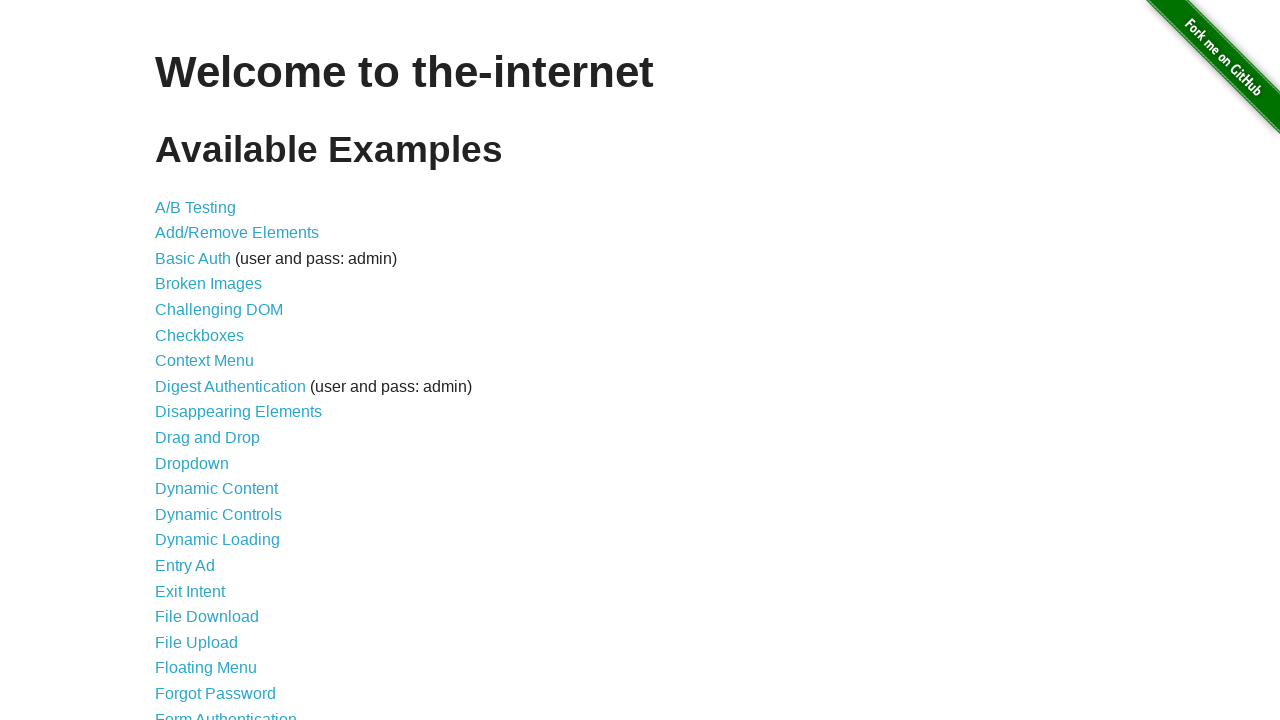

jQuery library loaded successfully
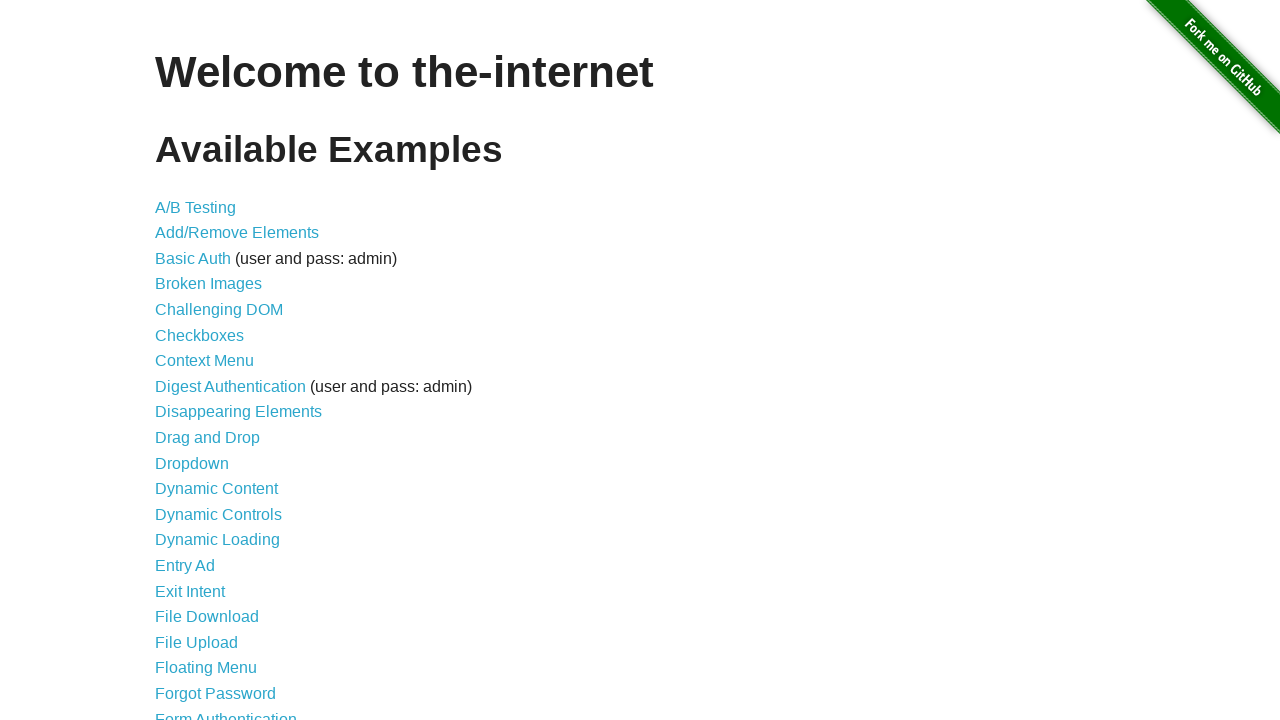

Injected jQuery Growl library into the page
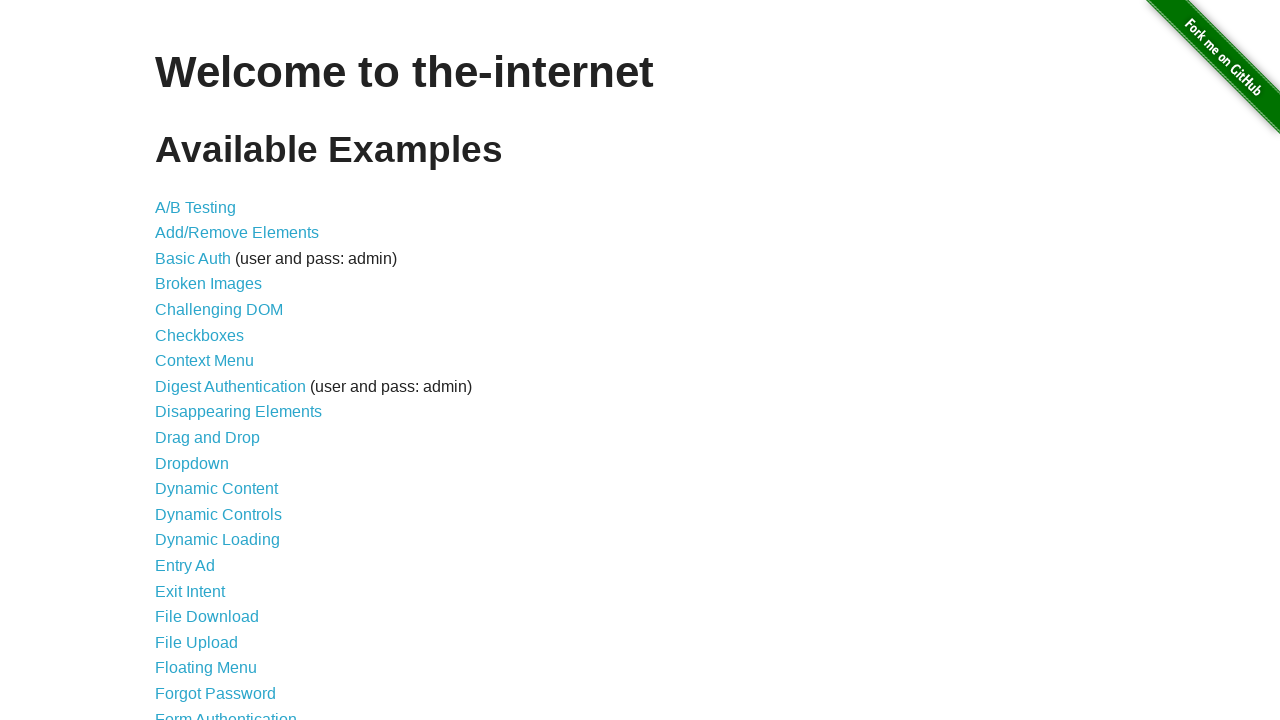

jQuery Growl library loaded successfully
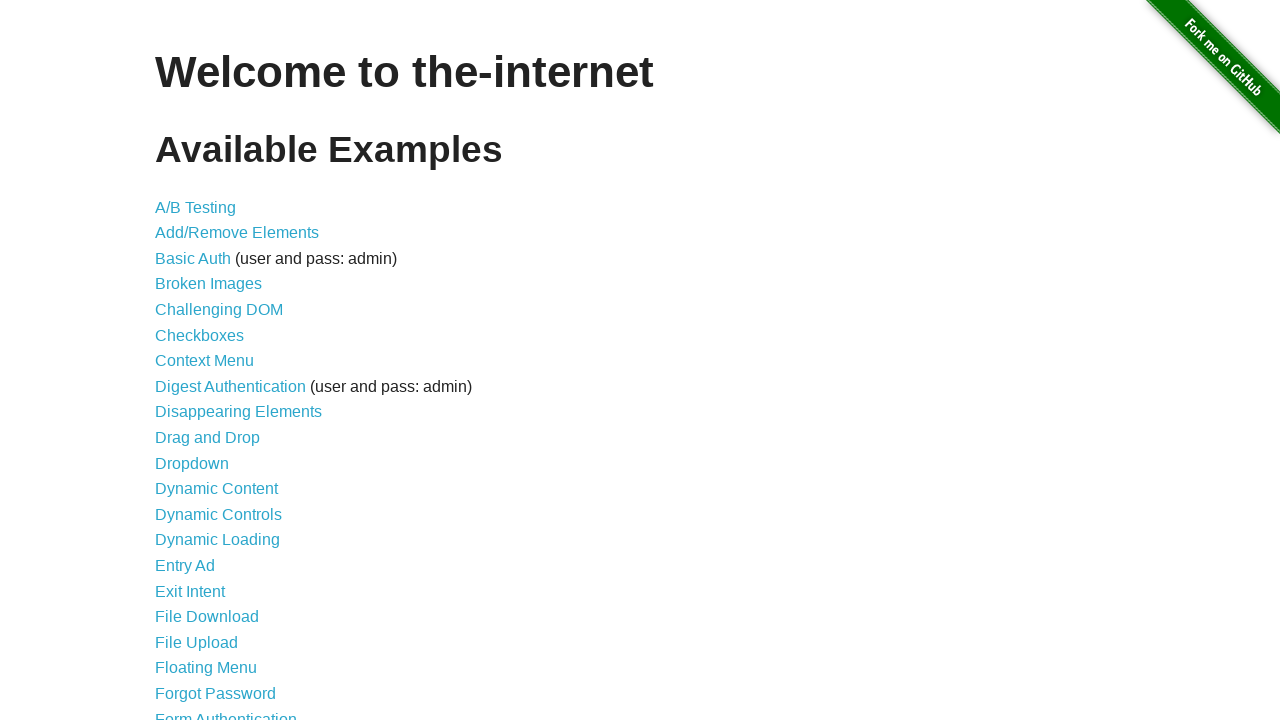

Injected jQuery Growl CSS styles into the page
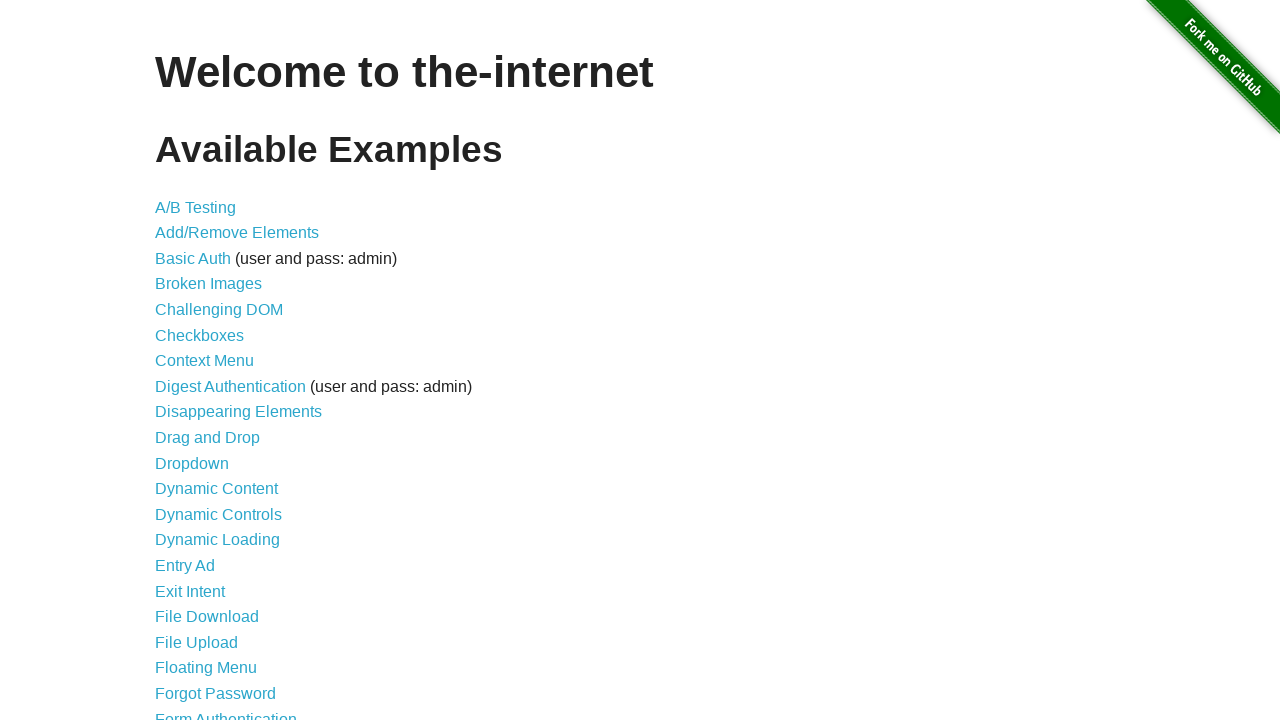

Displayed basic growl notification with title 'GET' and message '/'
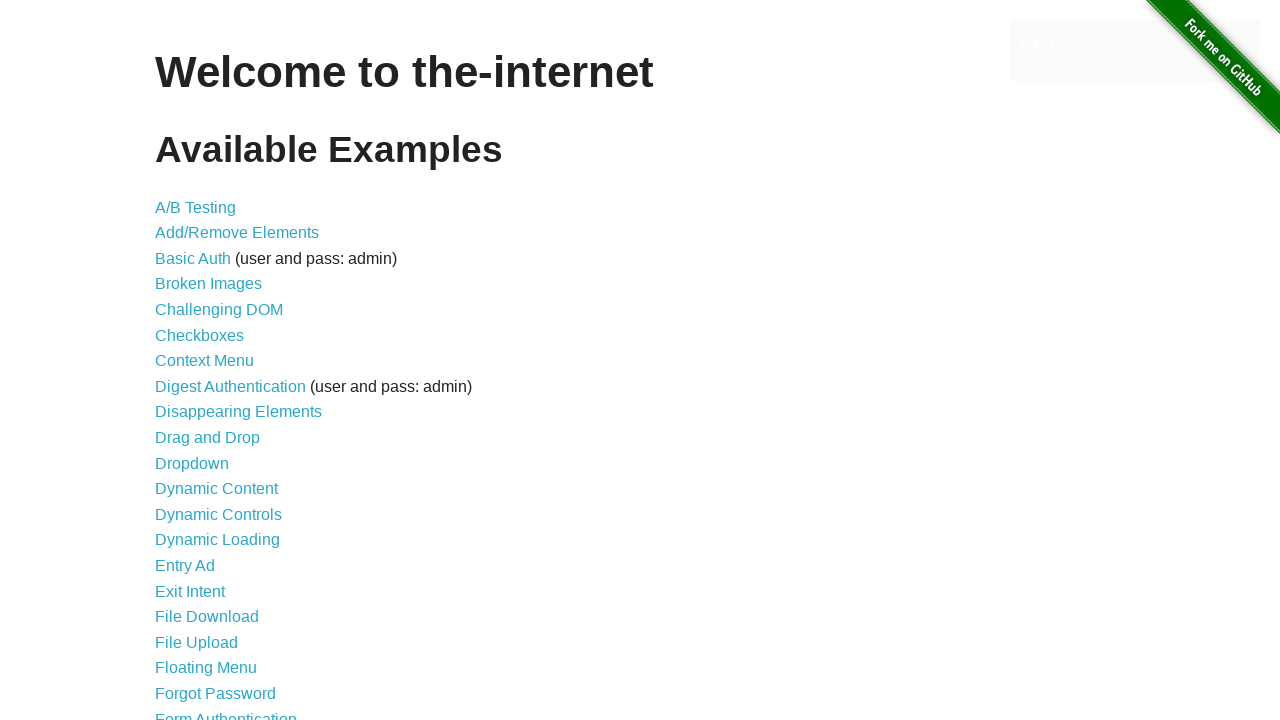

Displayed error notification
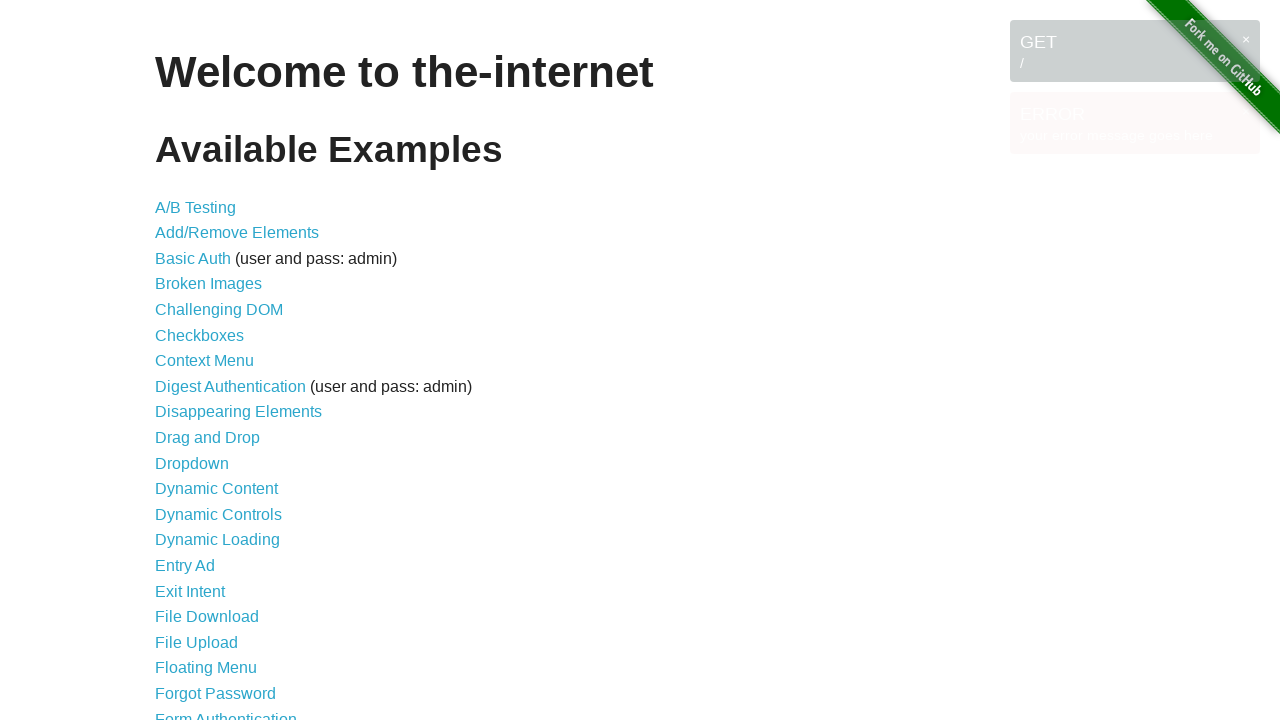

Displayed notice notification
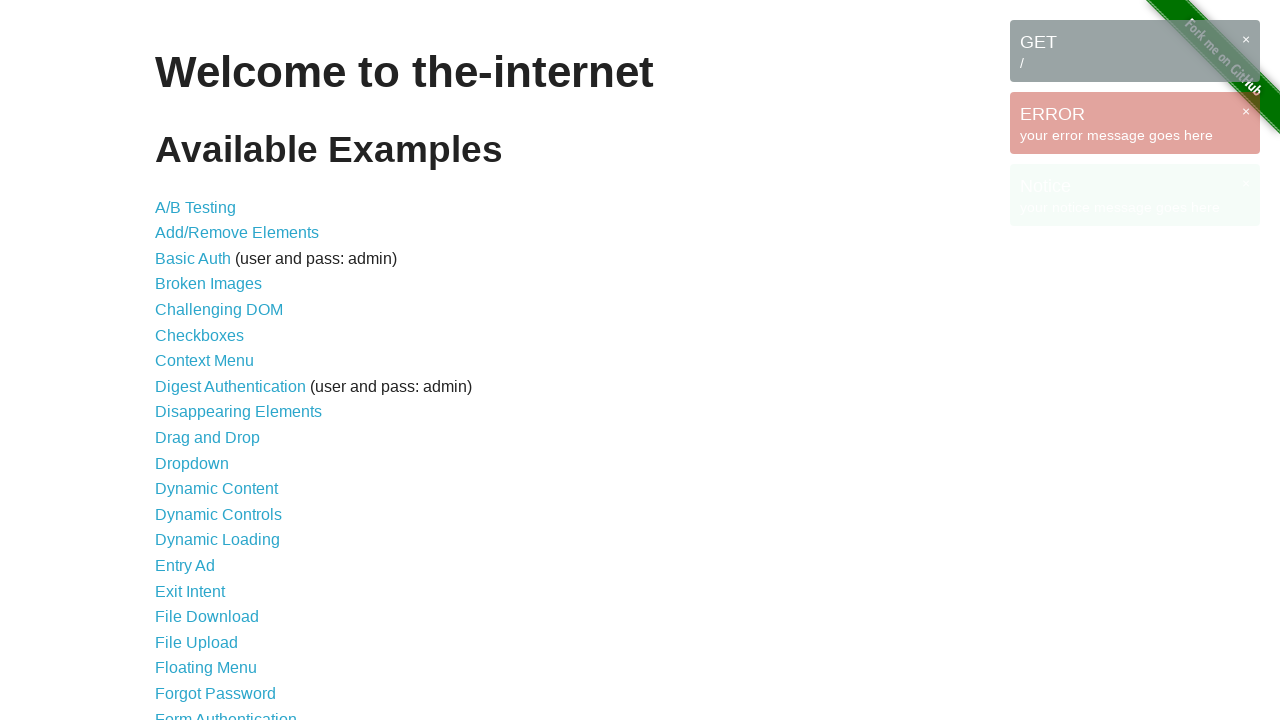

Displayed warning notification
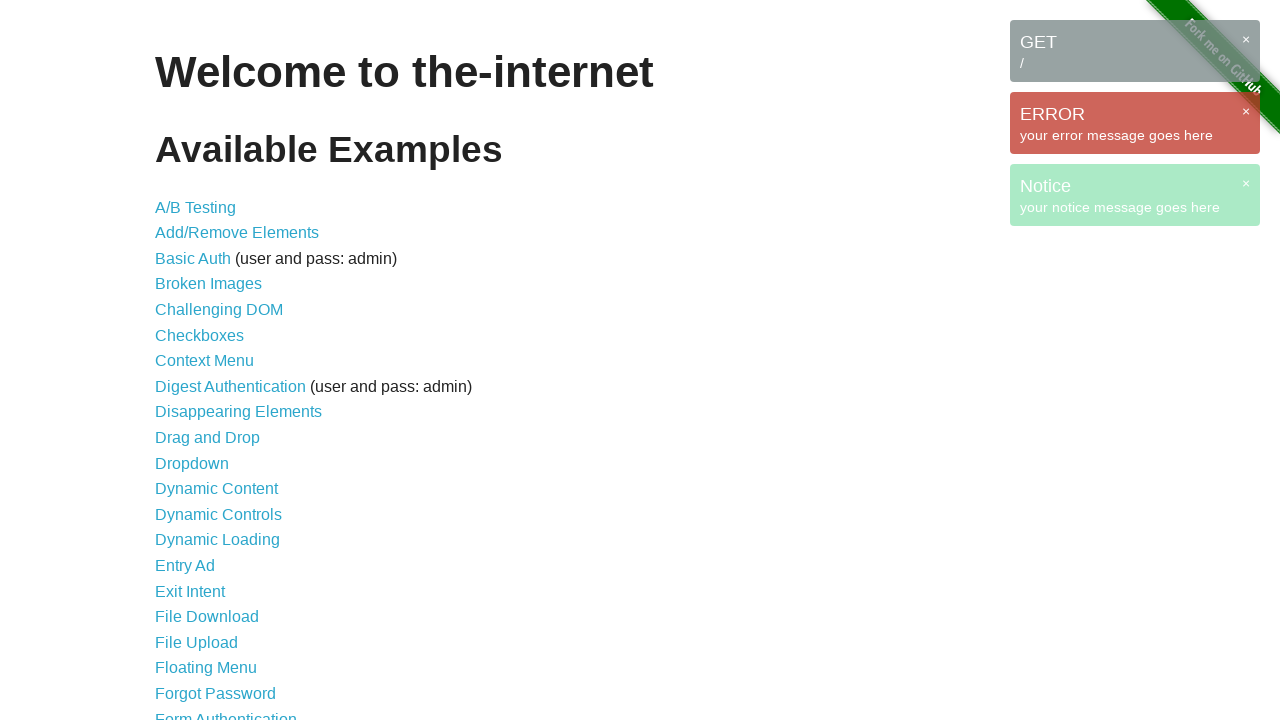

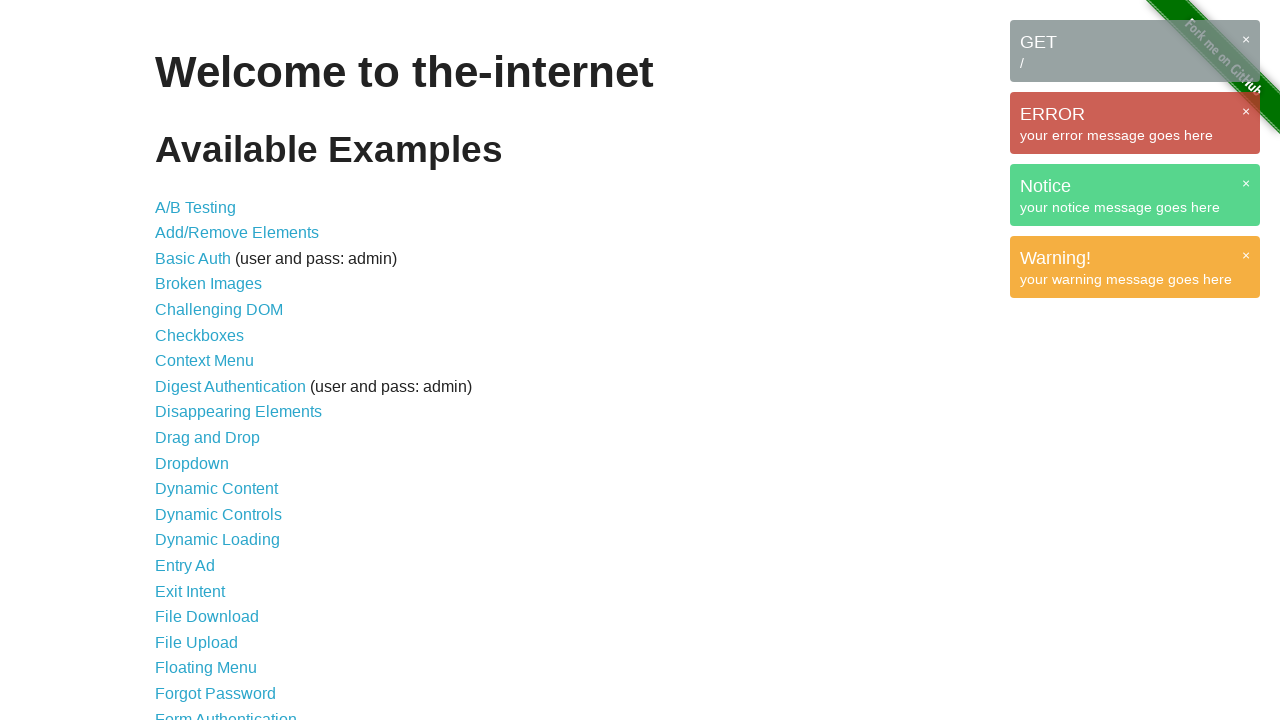